Tests basic browser navigation by first loading a Spotify playlist page and then navigating to the Selenium website using navigate.to() method.

Starting URL: https://open.spotify.com/playlist/6kg132rLx4prLHTeFsoX6M

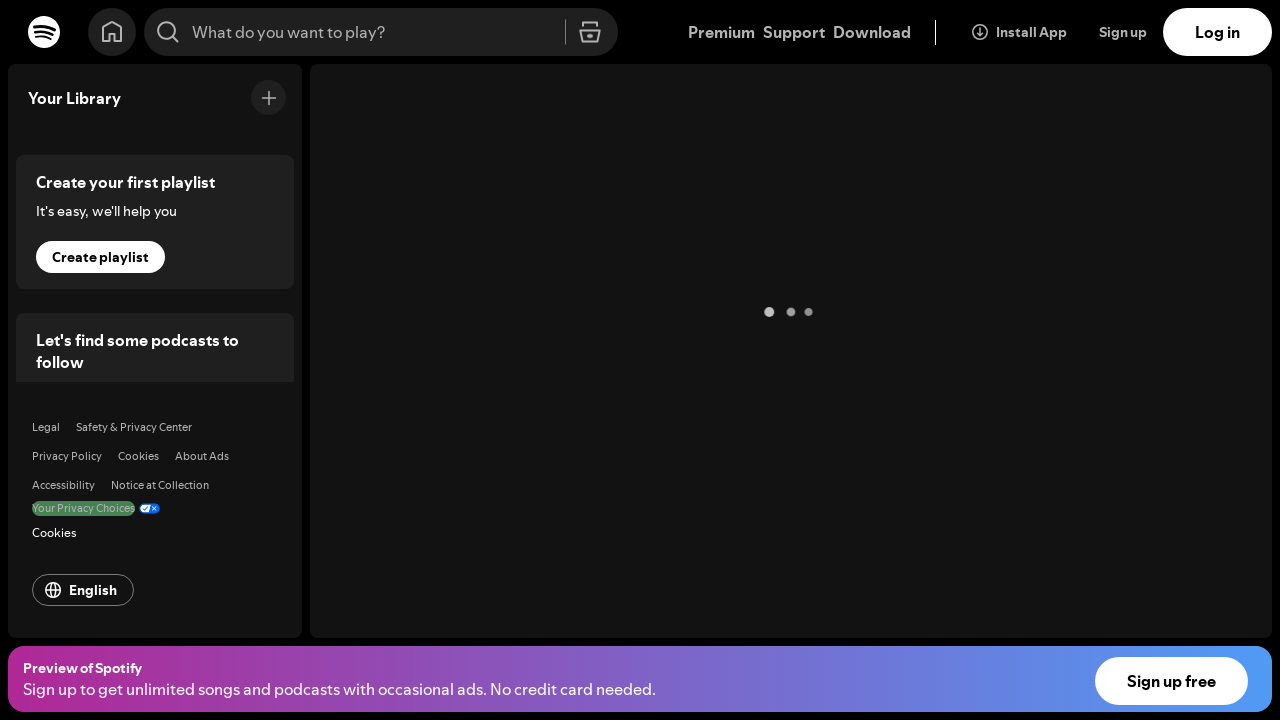

Navigated to Selenium website from Spotify playlist page
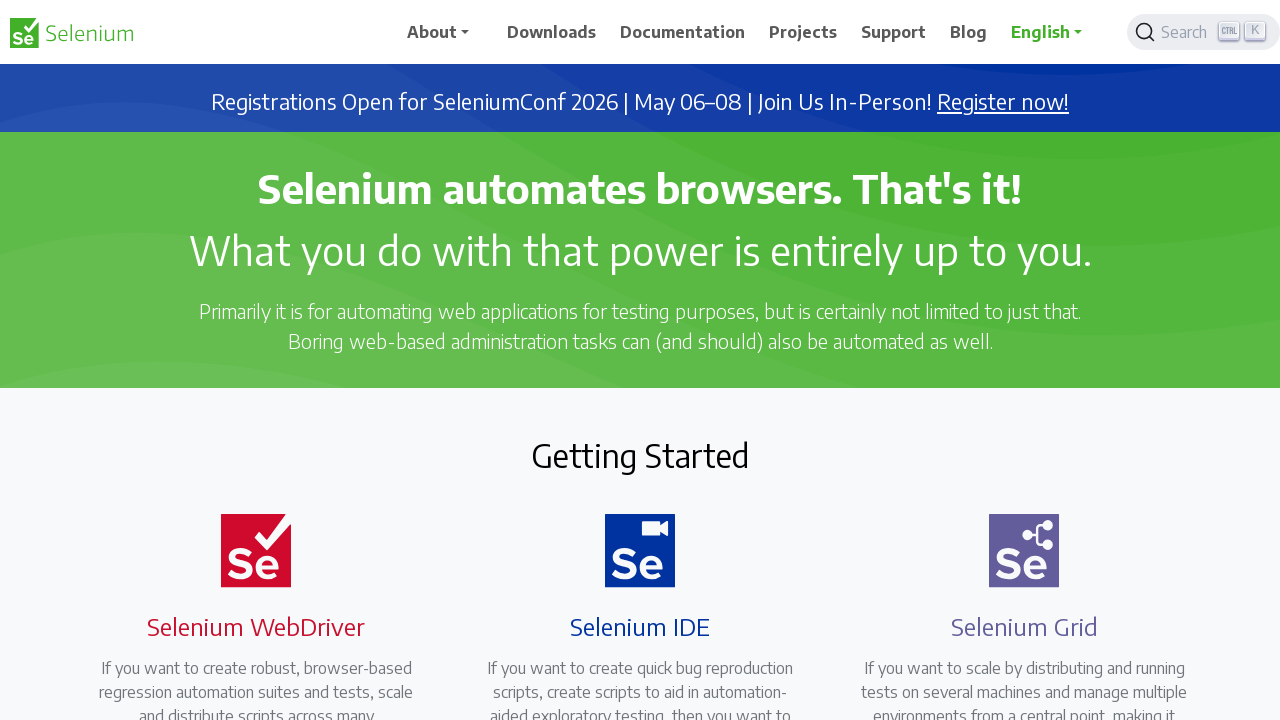

Selenium website page fully loaded (domcontentloaded)
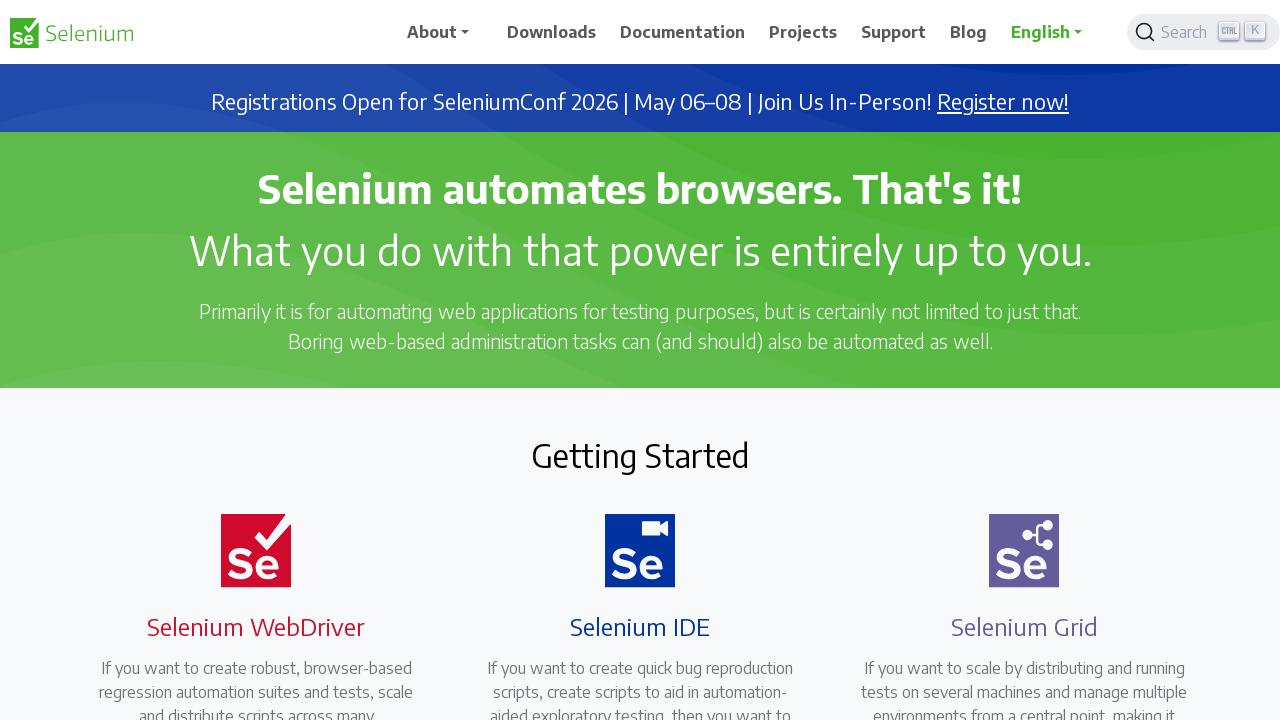

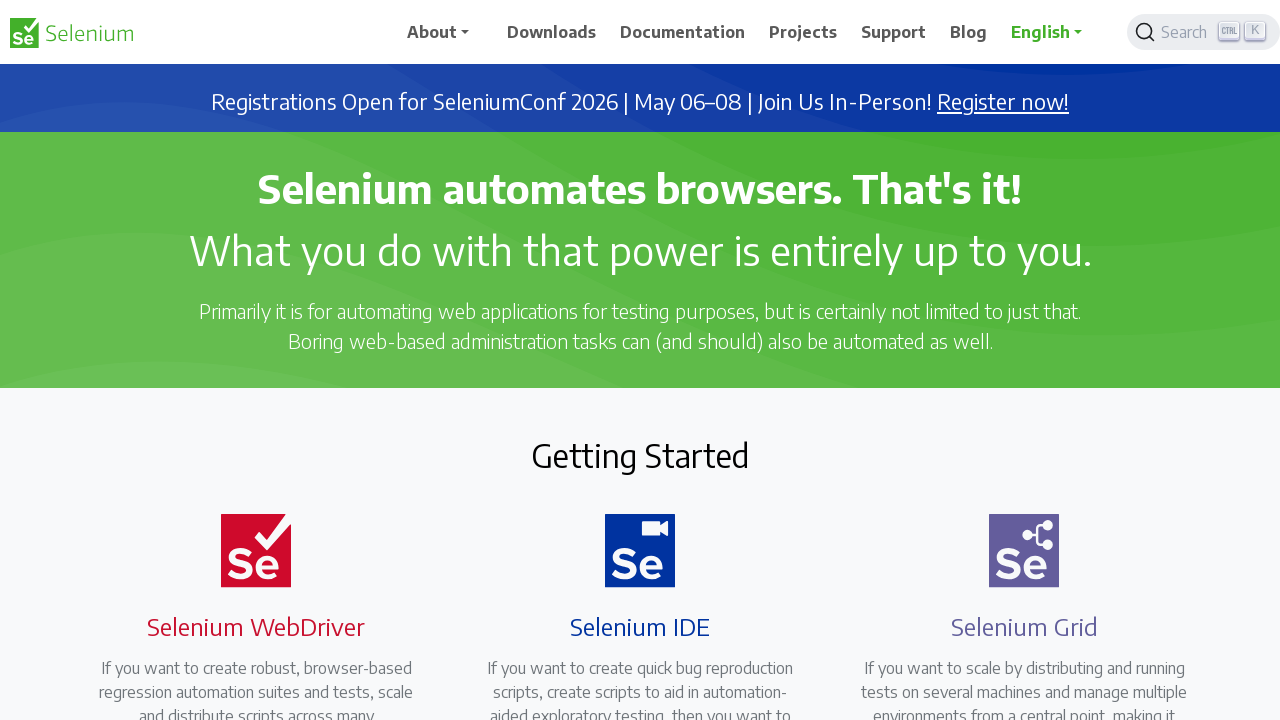